Tests clicking the Selenide examples link and verifies navigation to the GitHub organization page

Starting URL: https://selenide.org/quick-start.html

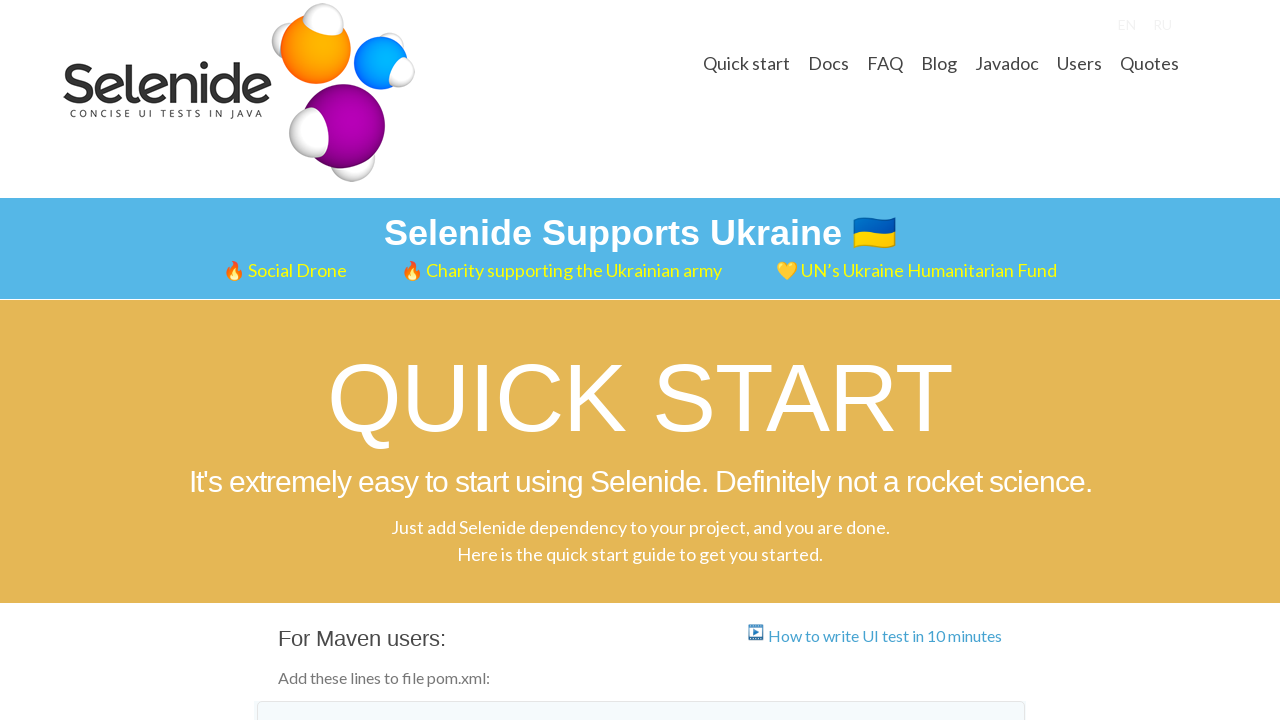

Located the Selenide examples link
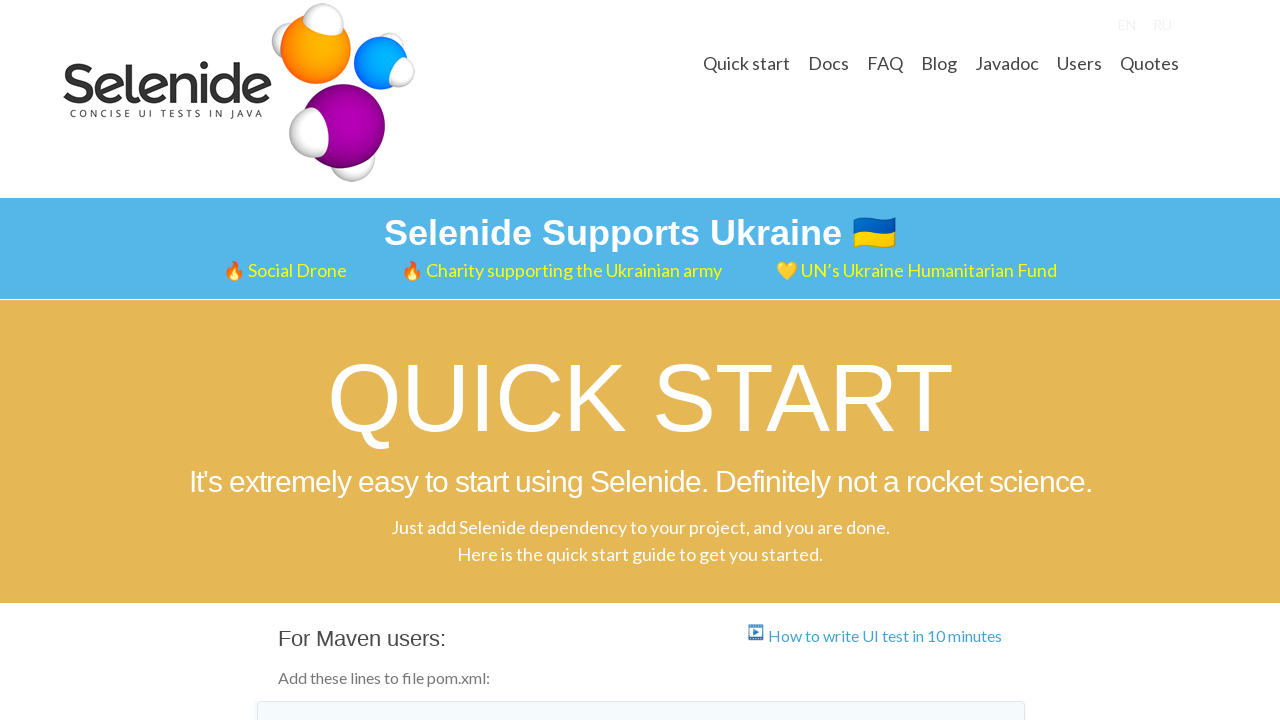

Verified Selenide examples link points to github.com/selenide-examples
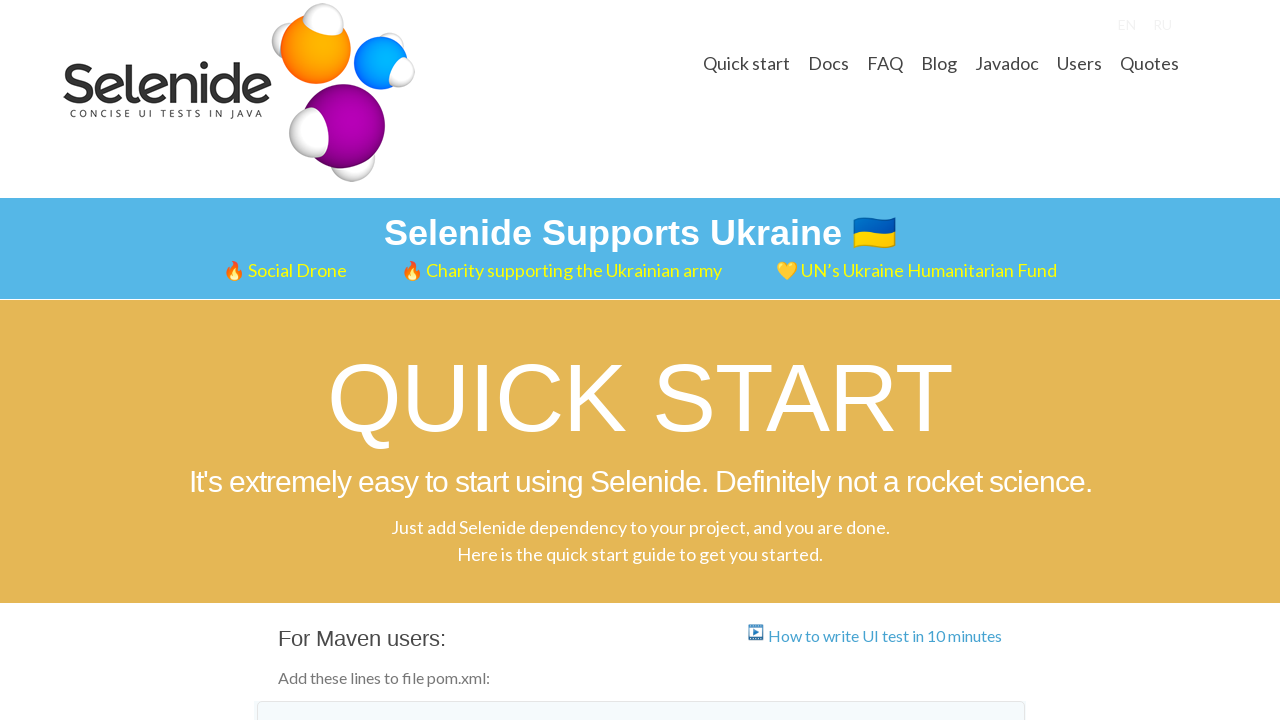

Clicked the Selenide examples link using JavaScript
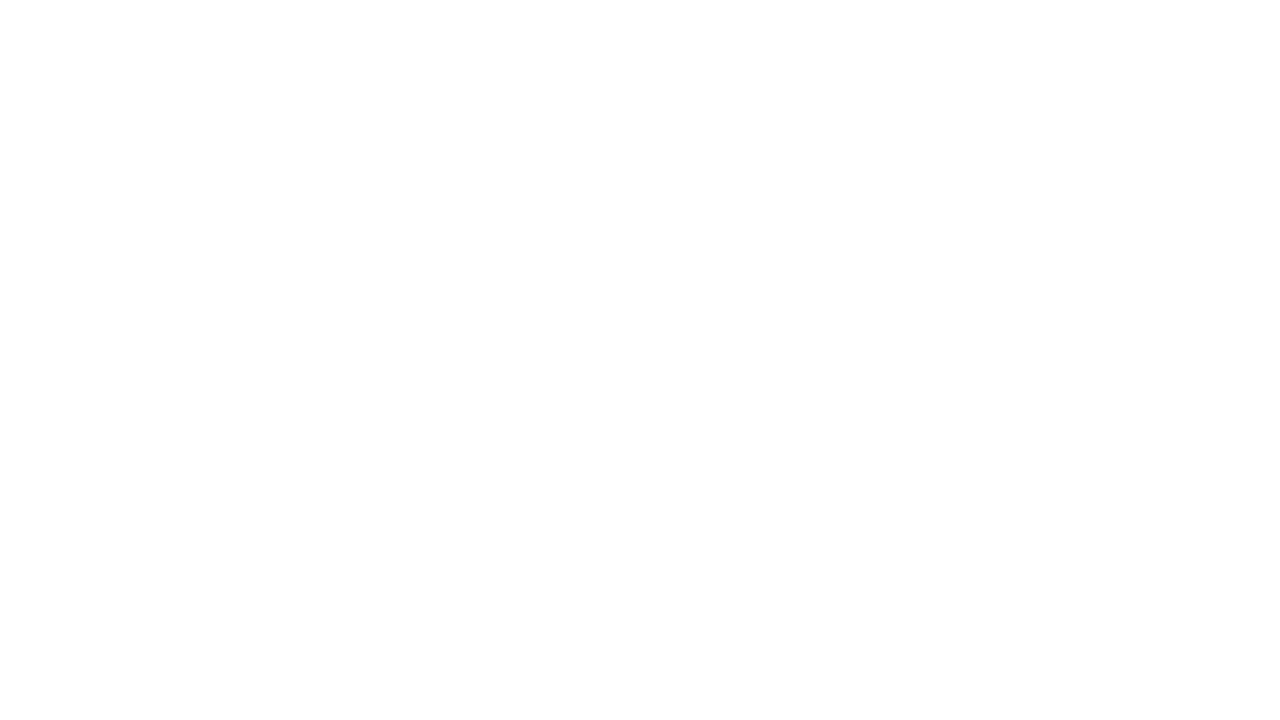

GitHub organization page loaded (orghead selector found)
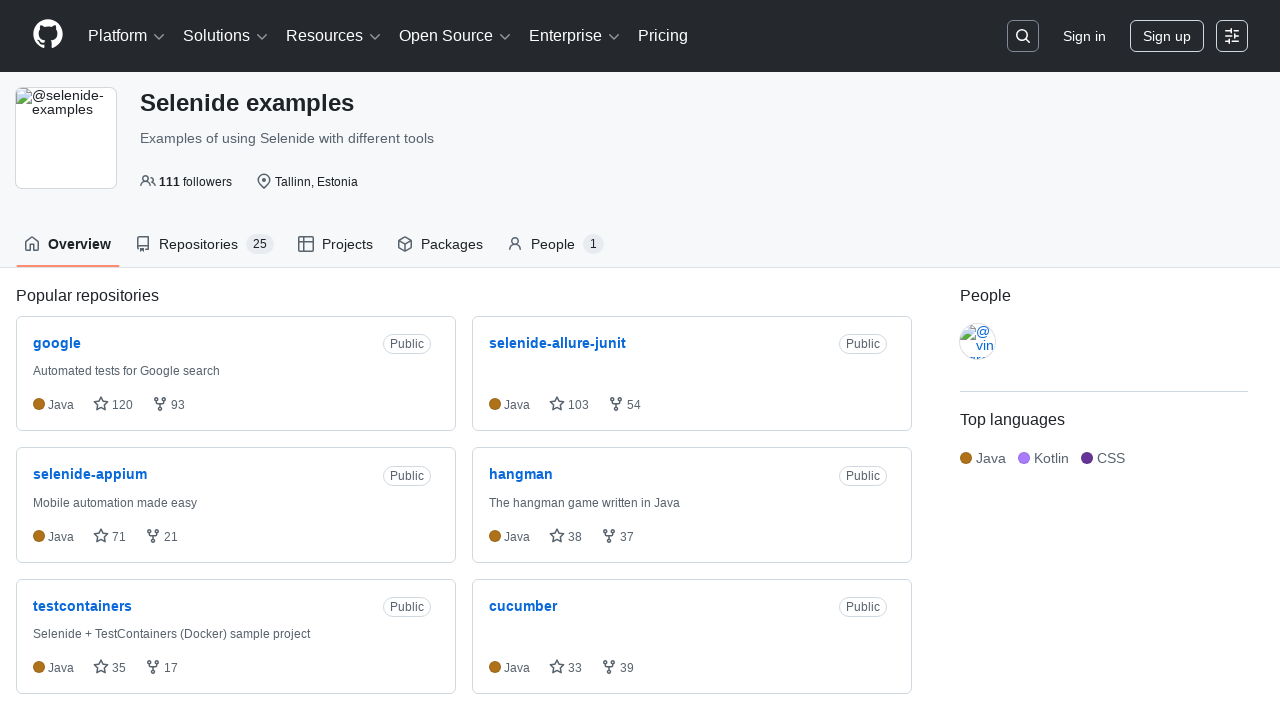

Verified page displays 'Selenide examples' organization name
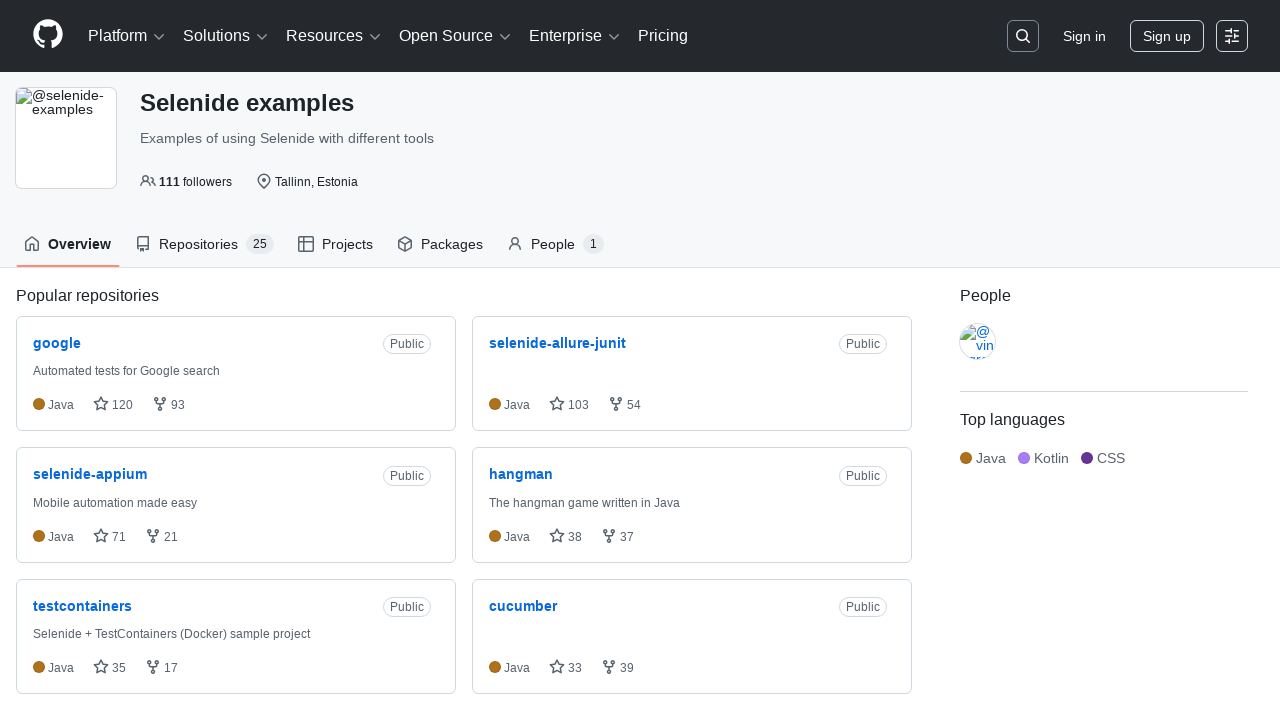

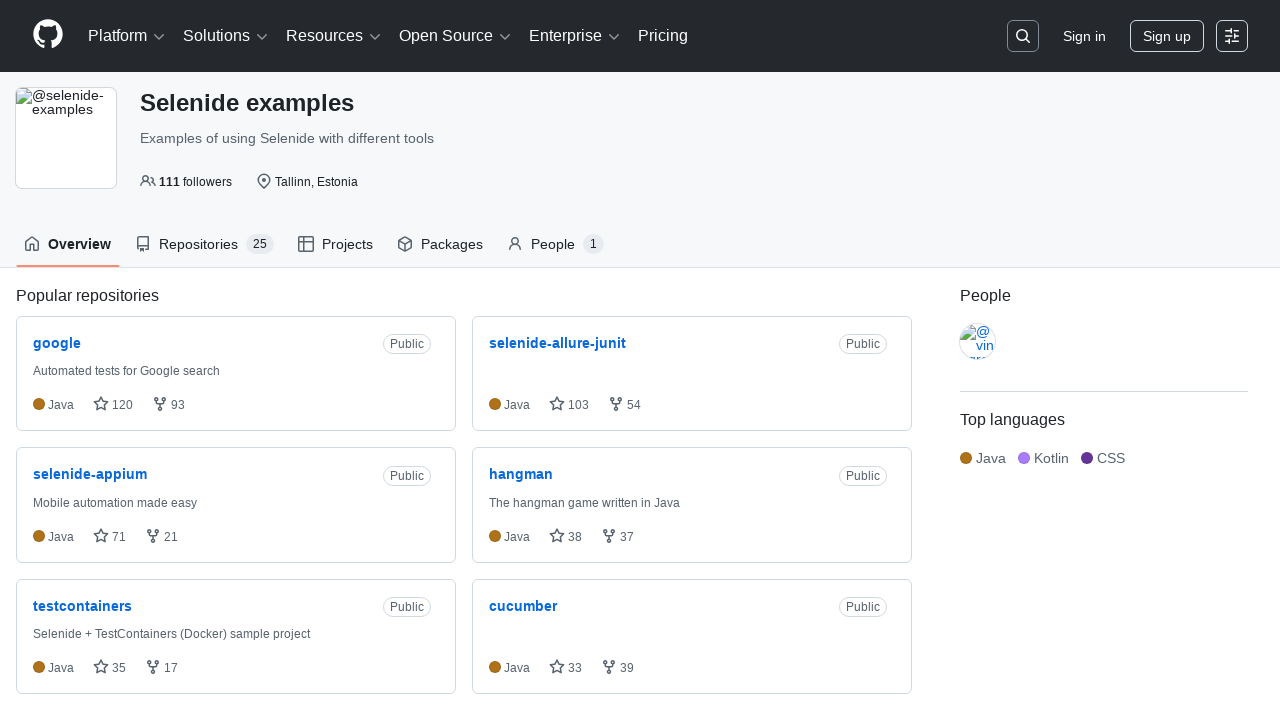